Tests that the admin dashboard is responsive on mobile viewport (375x667)

Starting URL: https://admin.khaledaun.com/

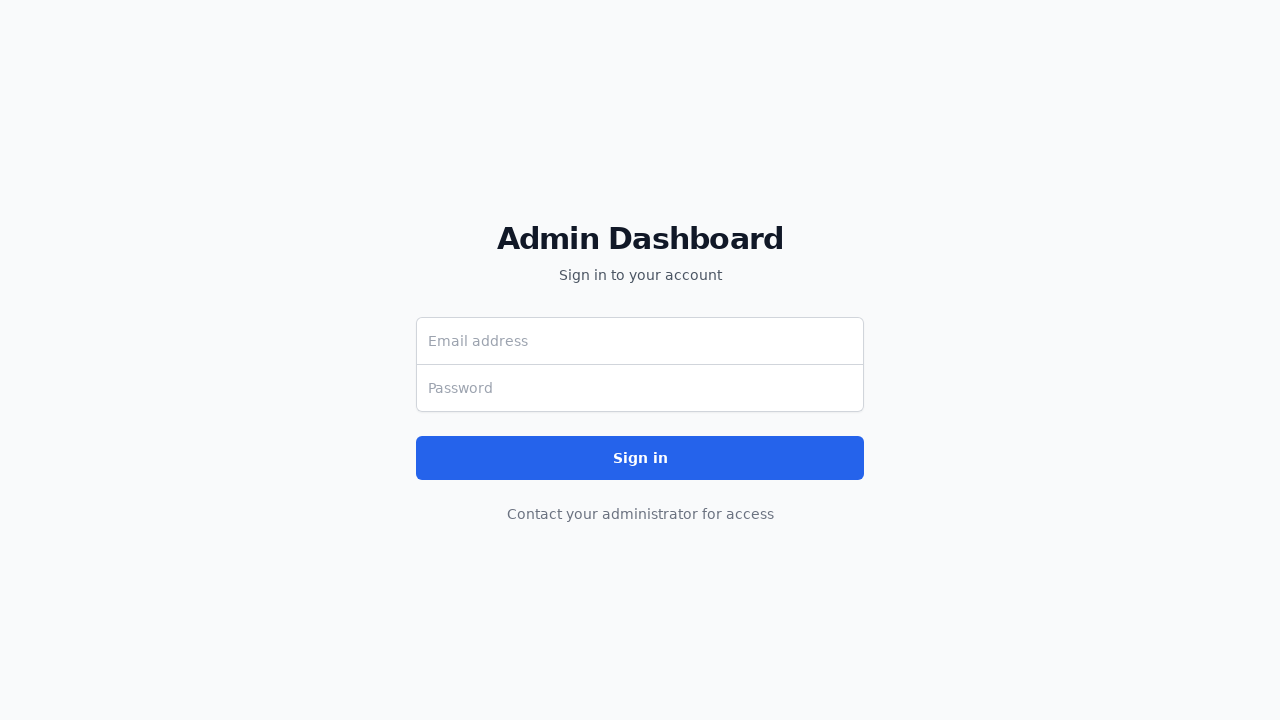

Set viewport to mobile dimensions (375x667)
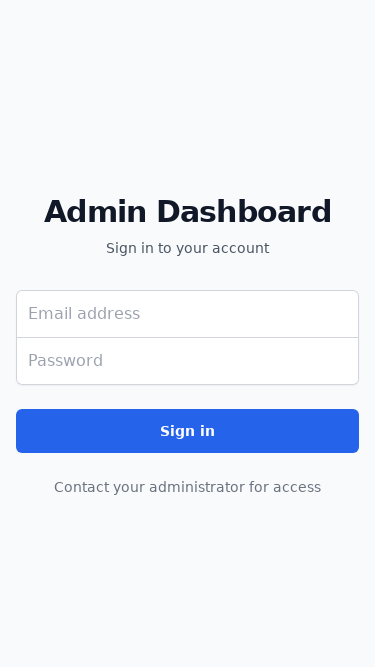

Reloaded admin dashboard with mobile viewport
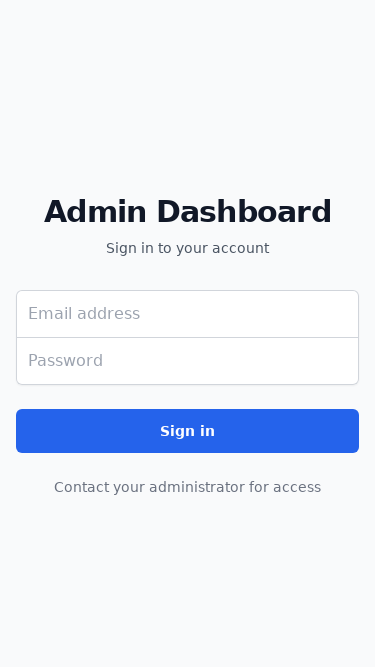

Verified admin dashboard body is visible on mobile
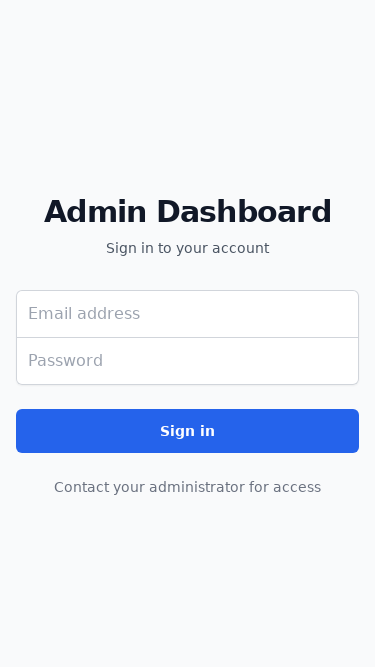

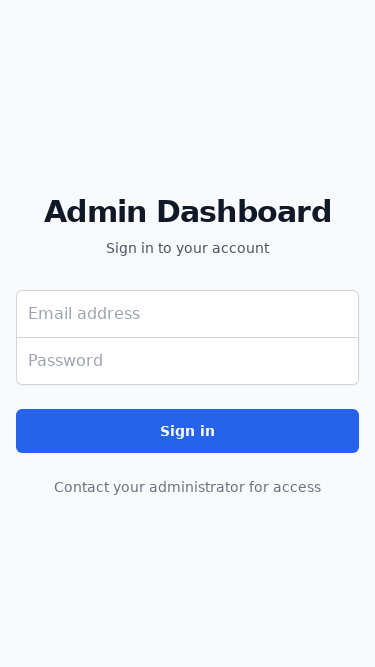